Tests checkbox functionality by scrolling down the page and clicking on the first checkbox element

Starting URL: https://practice.expandtesting.com/checkboxes

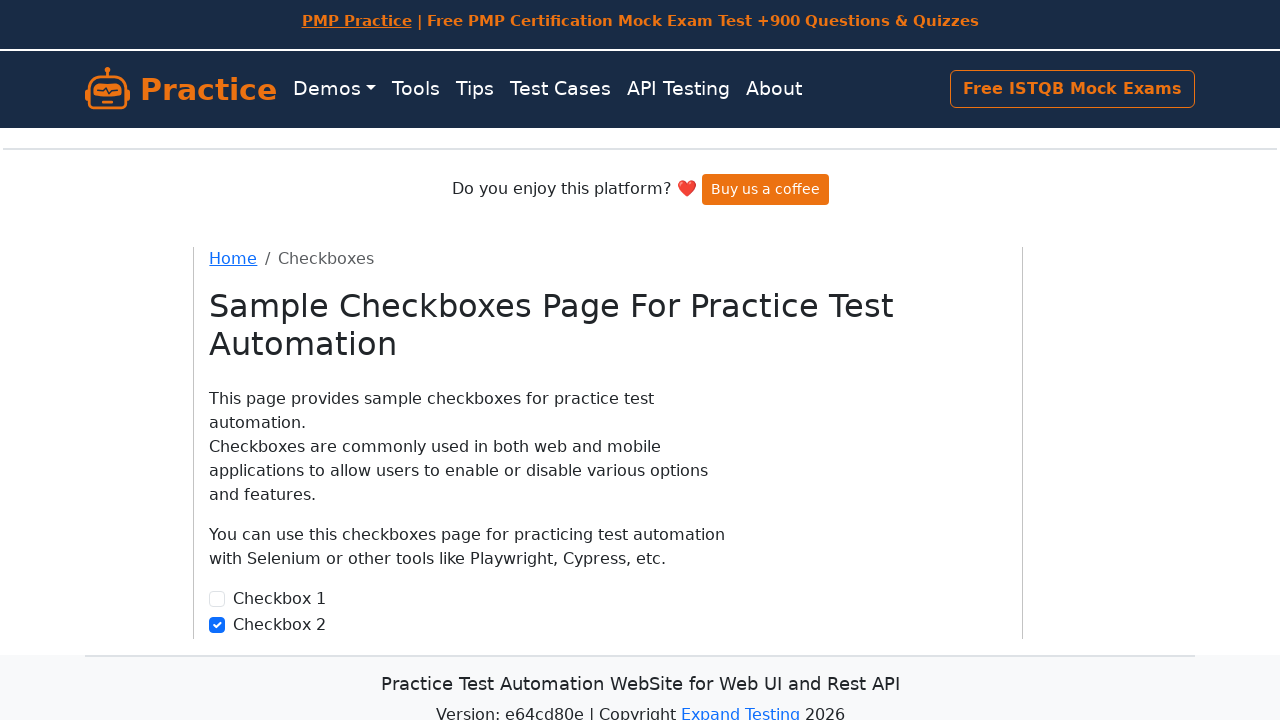

Scrolled down the page to view checkbox elements
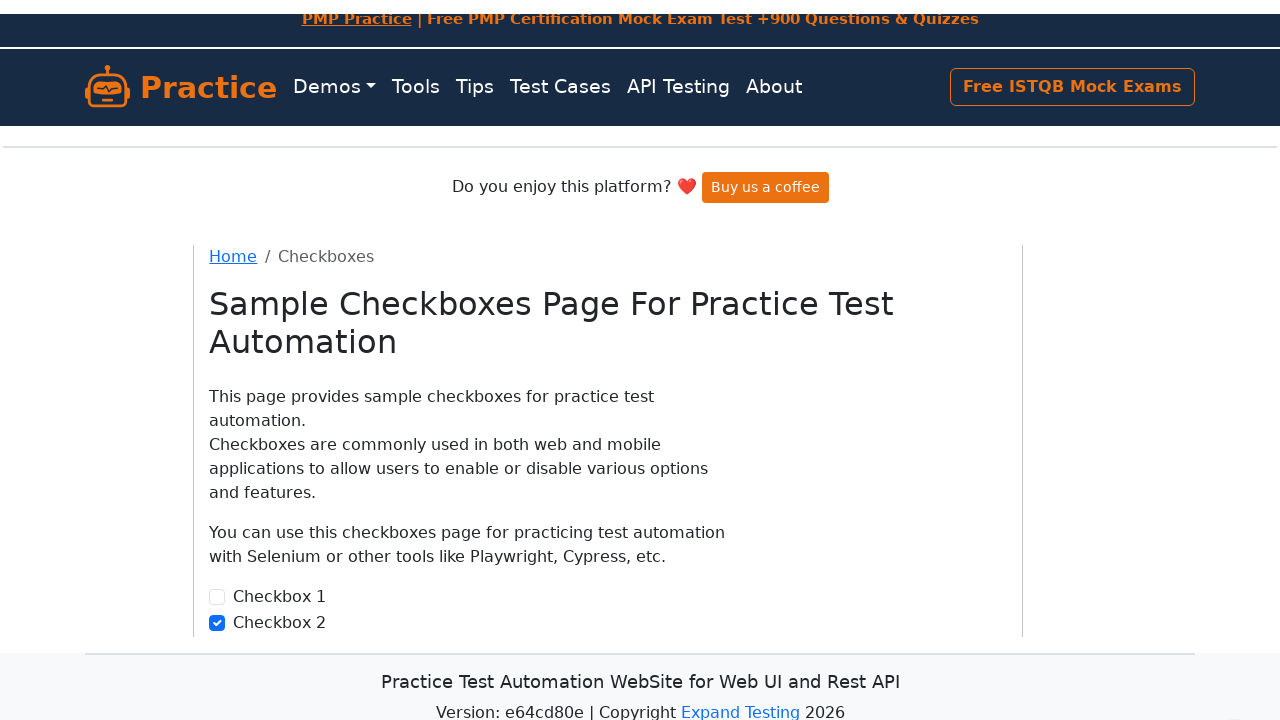

Clicked on the first checkbox element at (280, 576) on label[for='checkbox1']
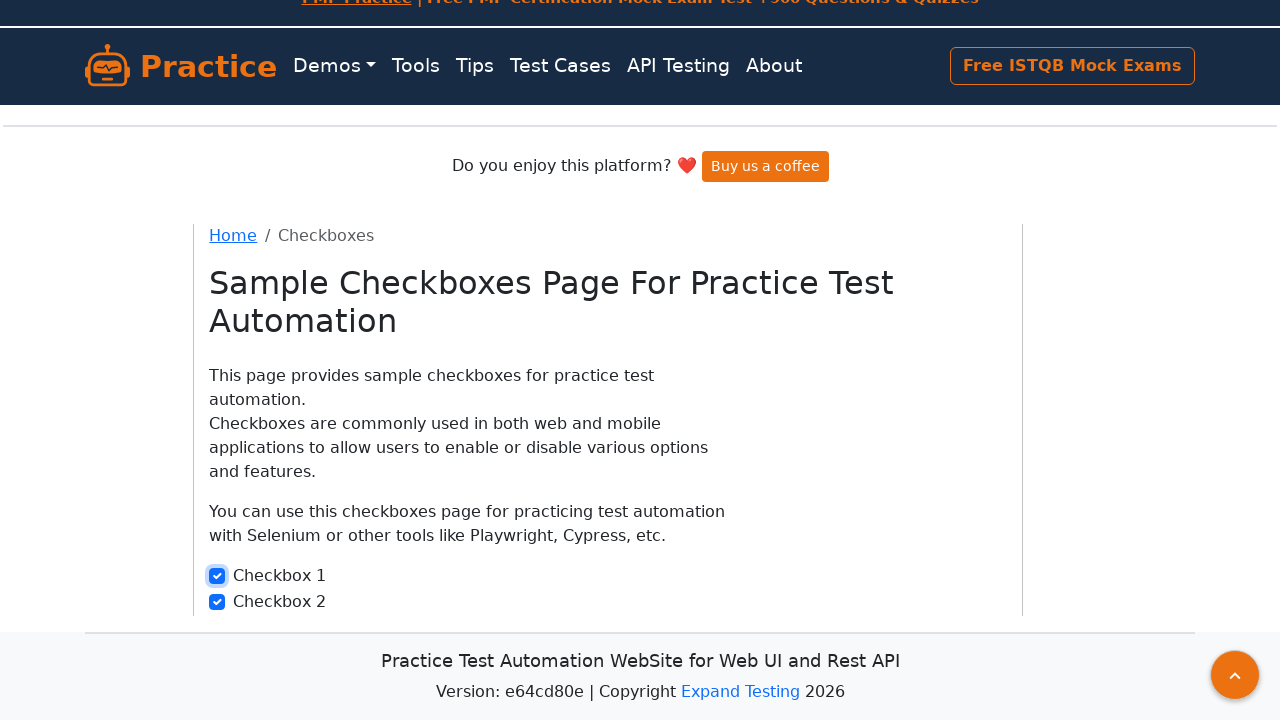

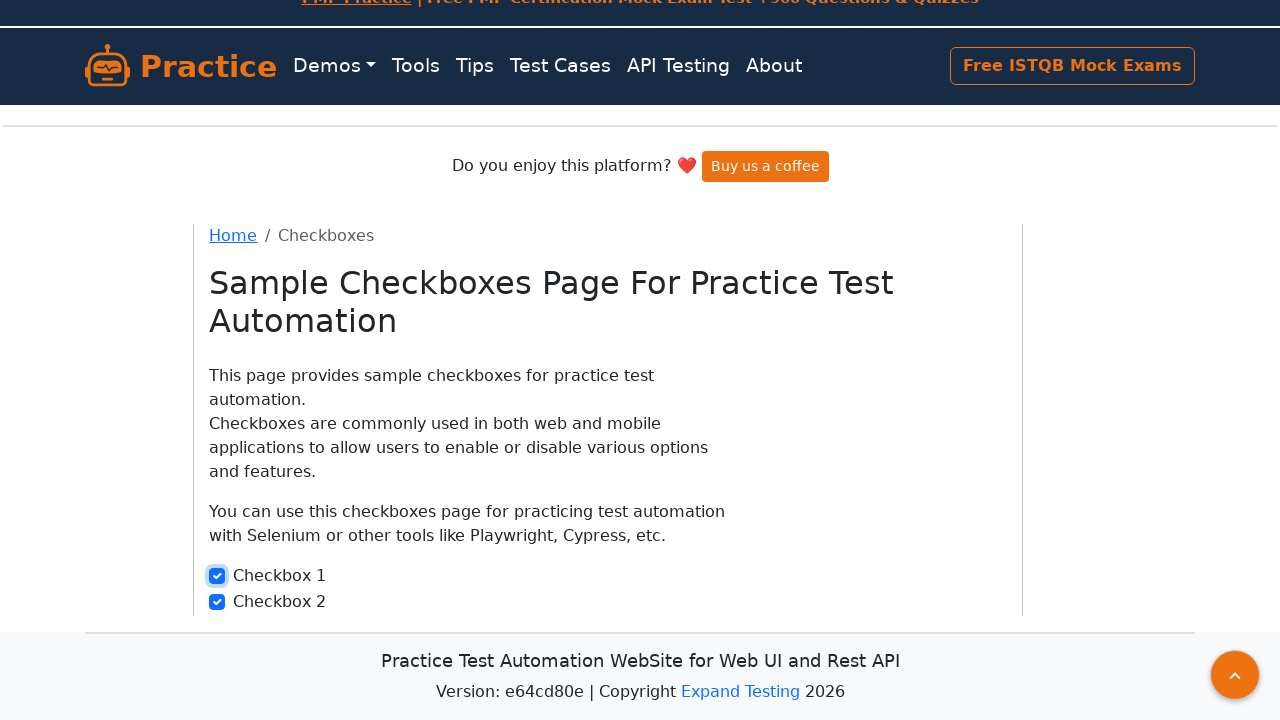